Tests dynamic controls functionality by clicking the Enable button to enable a disabled text field, waiting for it to become clickable, and then typing text into it

Starting URL: http://the-internet.herokuapp.com/dynamic_controls

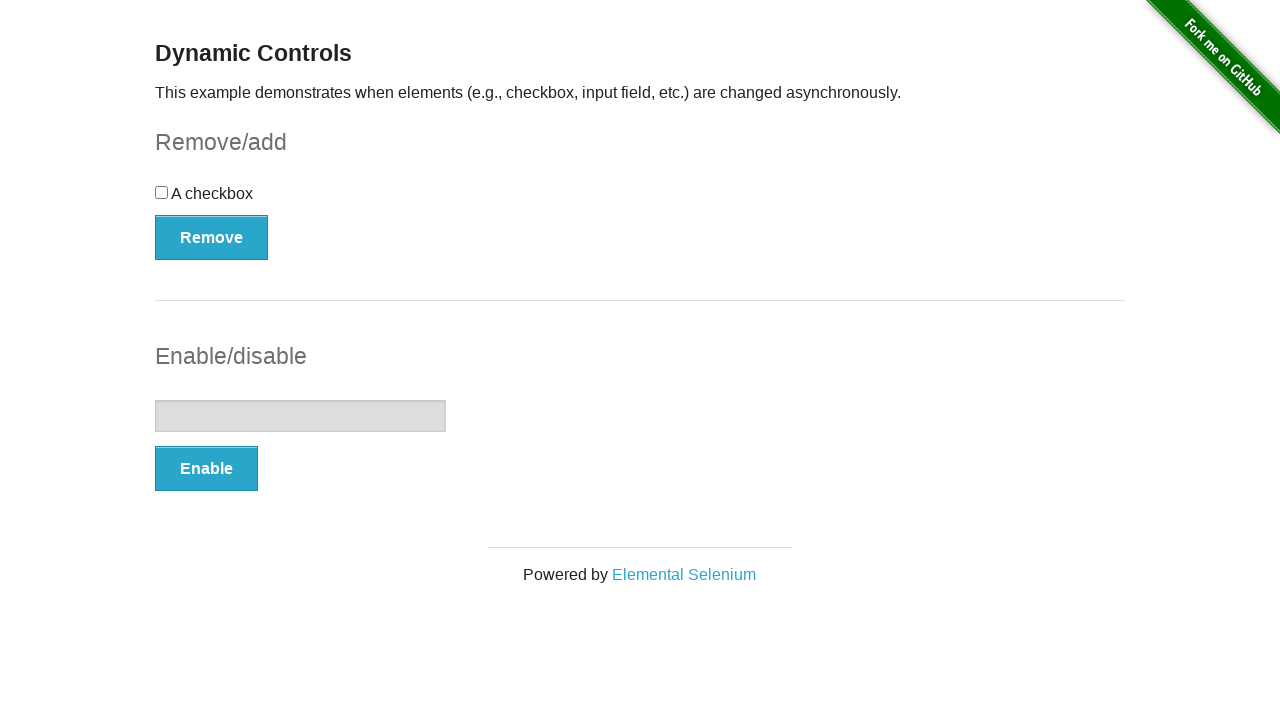

Clicked Enable button to enable the disabled text field at (206, 469) on xpath=//button[contains(text(),'Enable')]
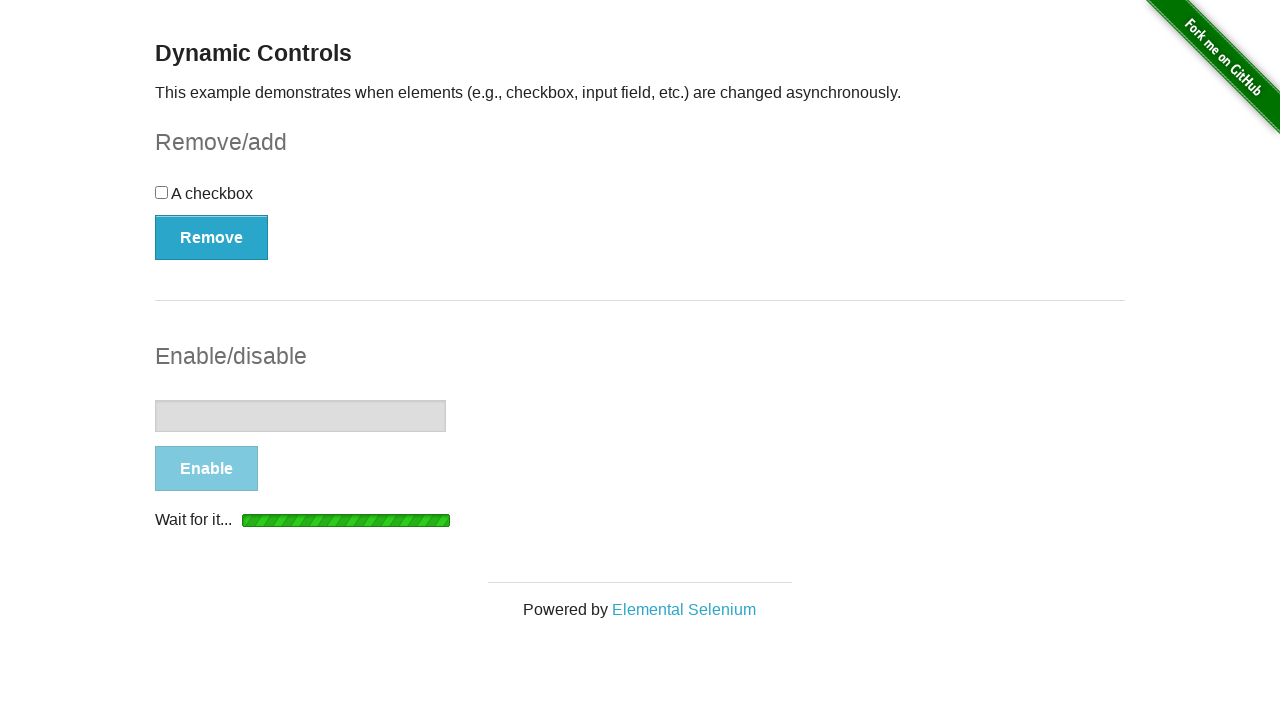

Text field became visible
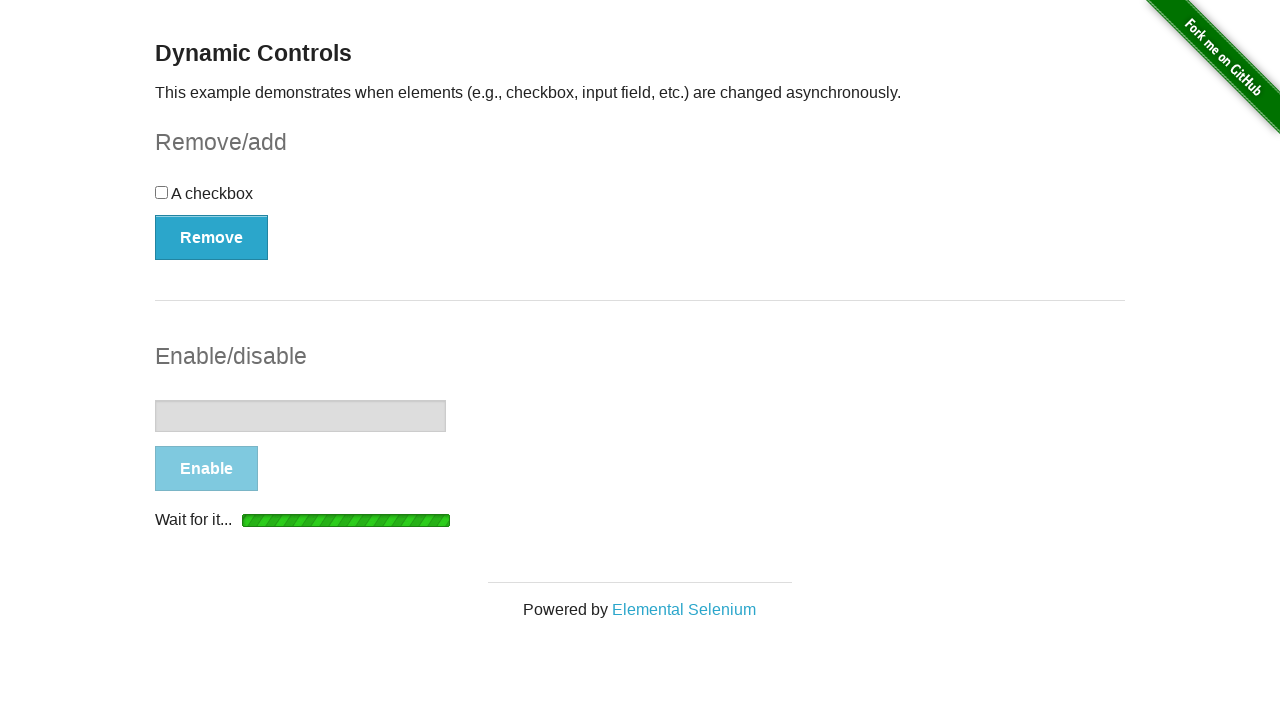

Text field became enabled and clickable
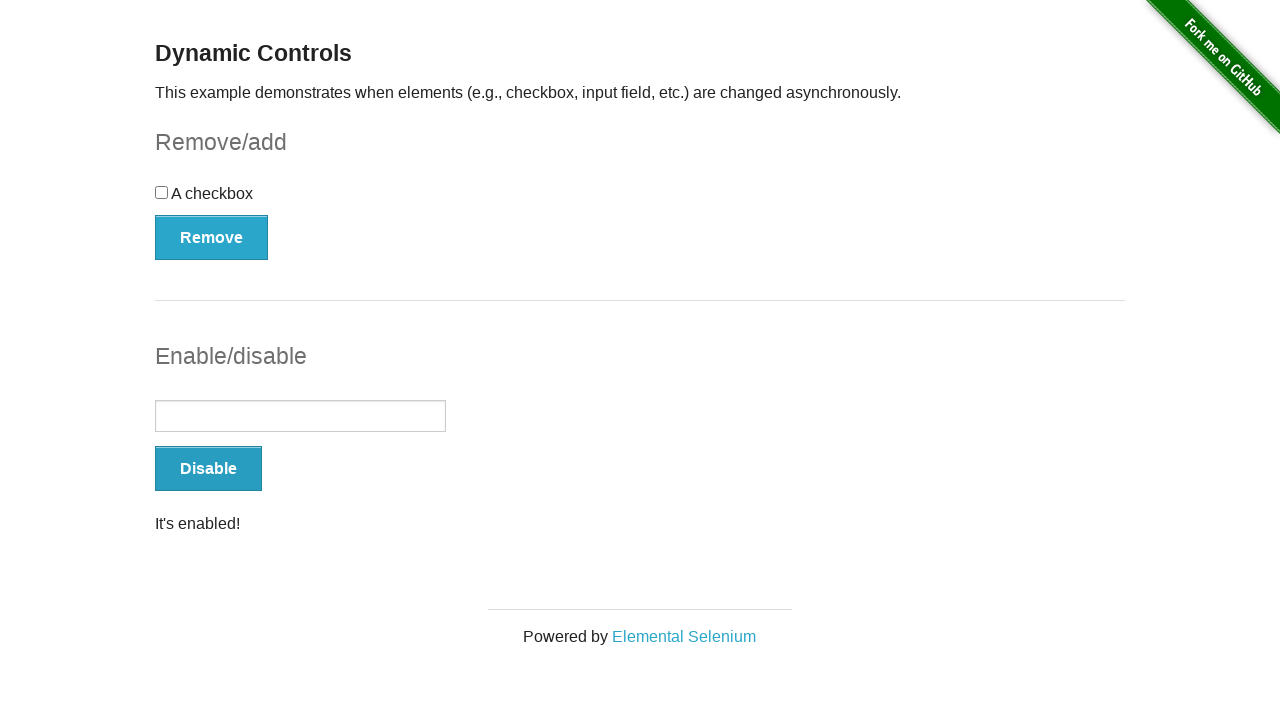

Typed 'Disabled Element Test' into the enabled text field on //input[@type='text']
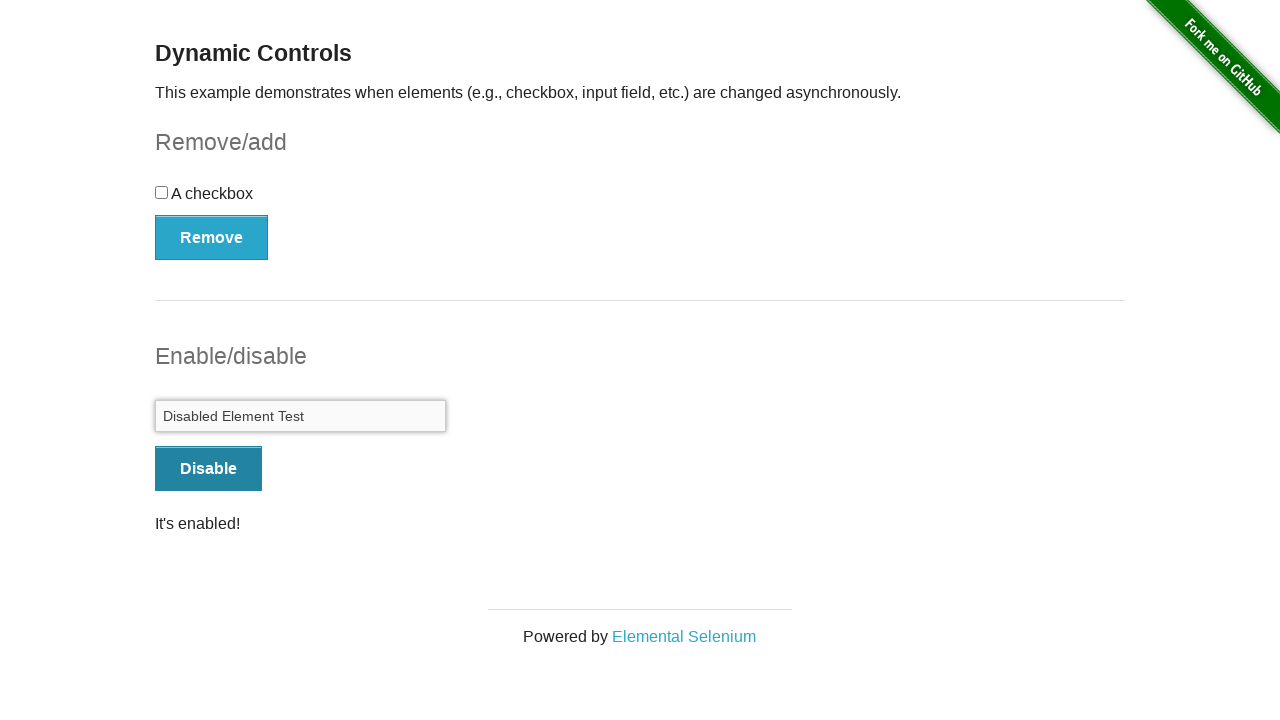

Verified that the text field contains 'Disabled Element Test'
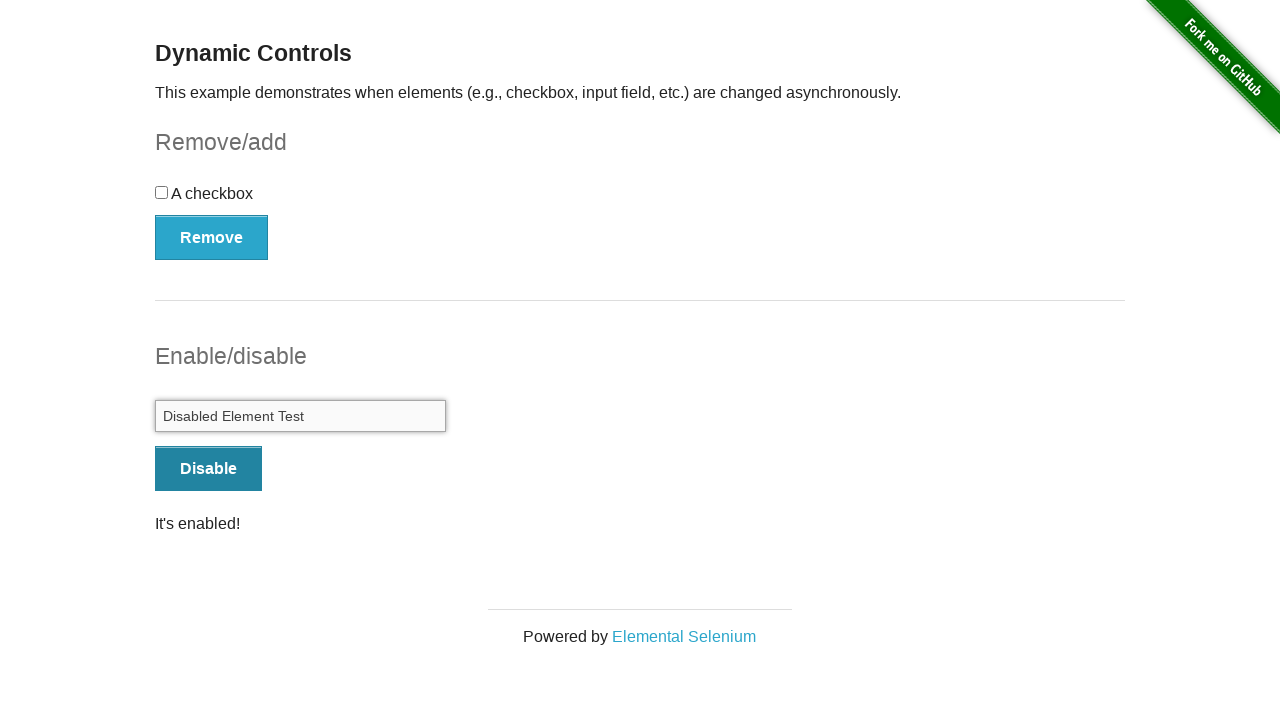

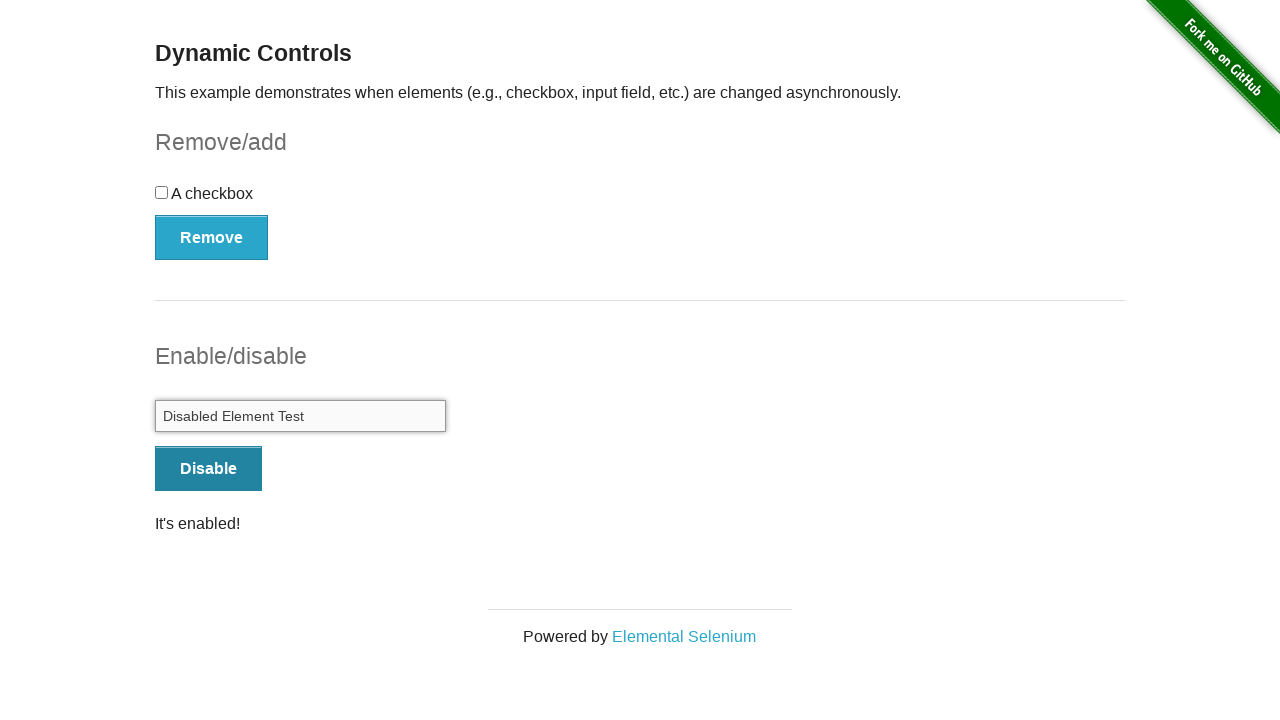